Tests the Geolocation feature by navigating to the Geolocation page, clicking the "Where am I?" button, and verifying the page loads correctly. Geolocation permission is granted via browser context.

Starting URL: https://the-internet.herokuapp.com/

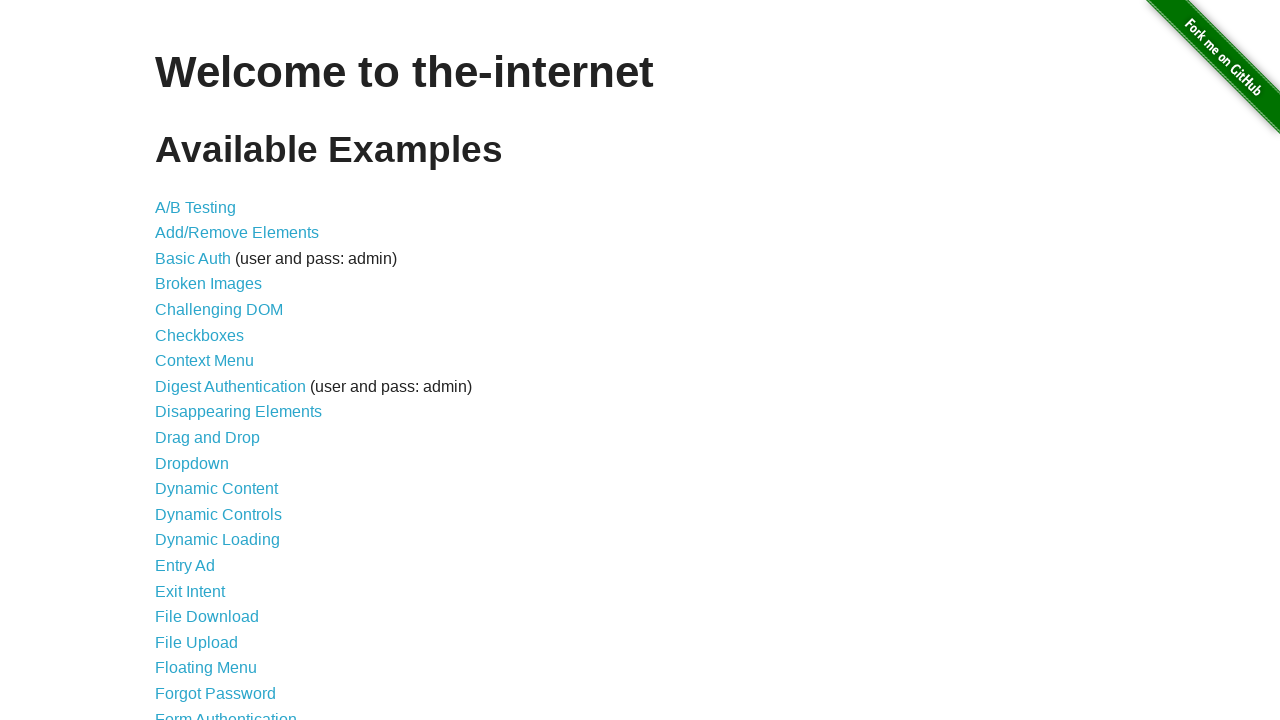

Granted geolocation permission to browser context
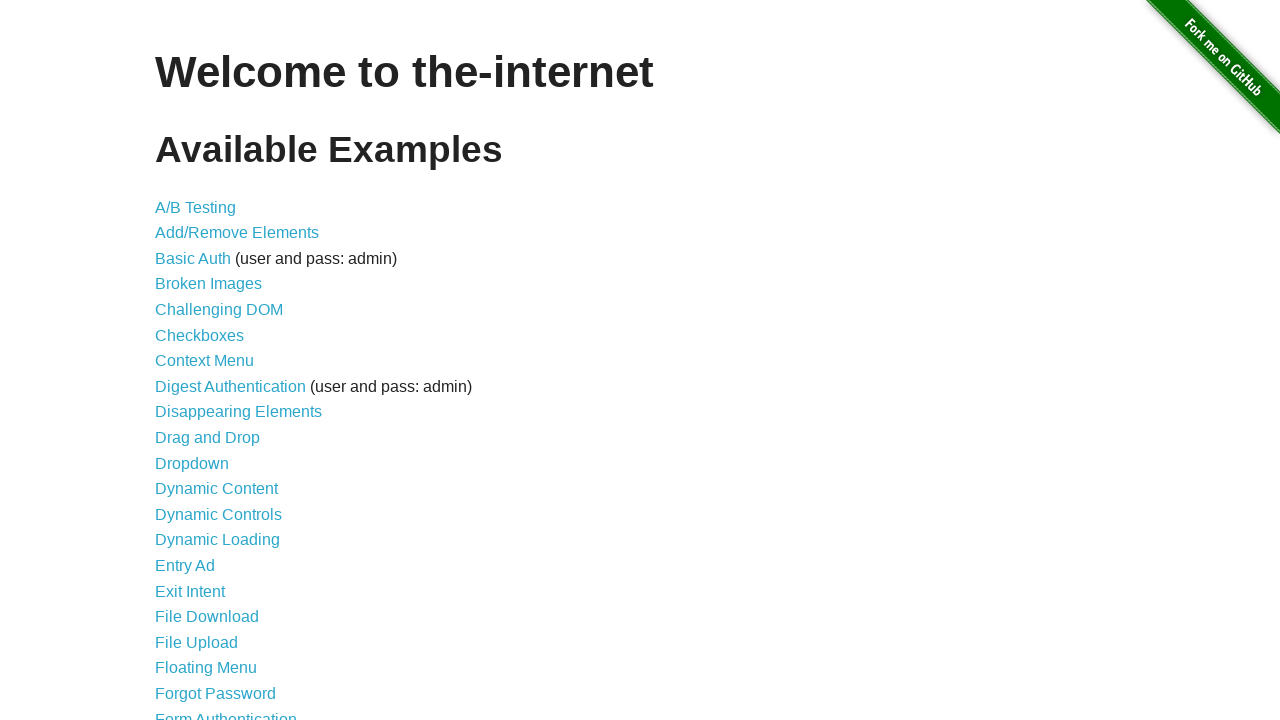

Set mock geolocation to New York City coordinates (40.7128, -74.0060)
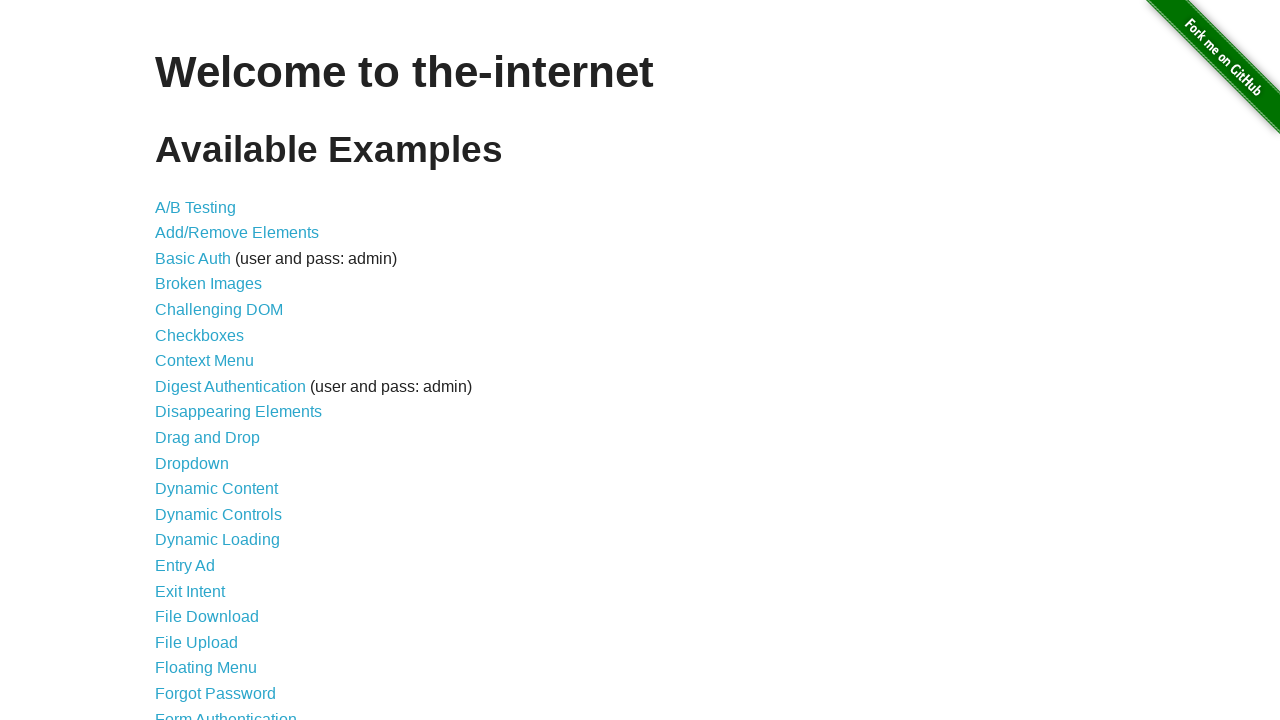

Clicked on Geolocation link at (198, 360) on a:text('Geolocation')
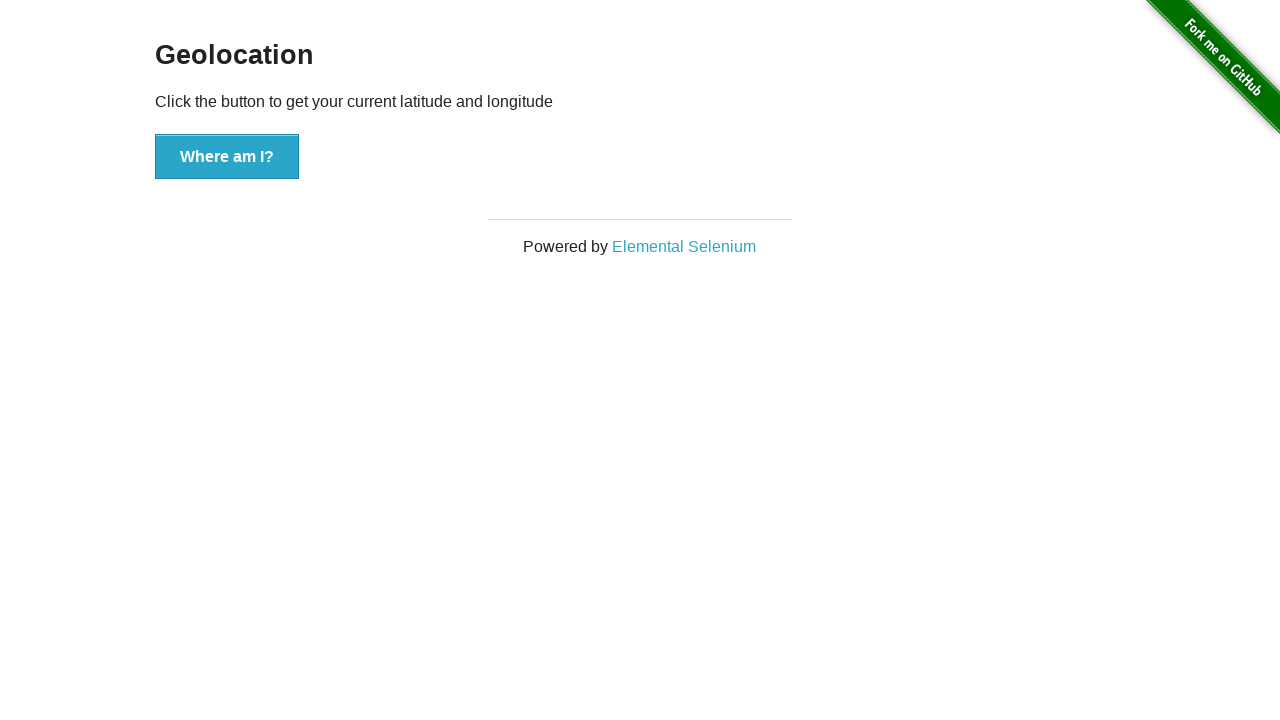

Geolocation page loaded successfully
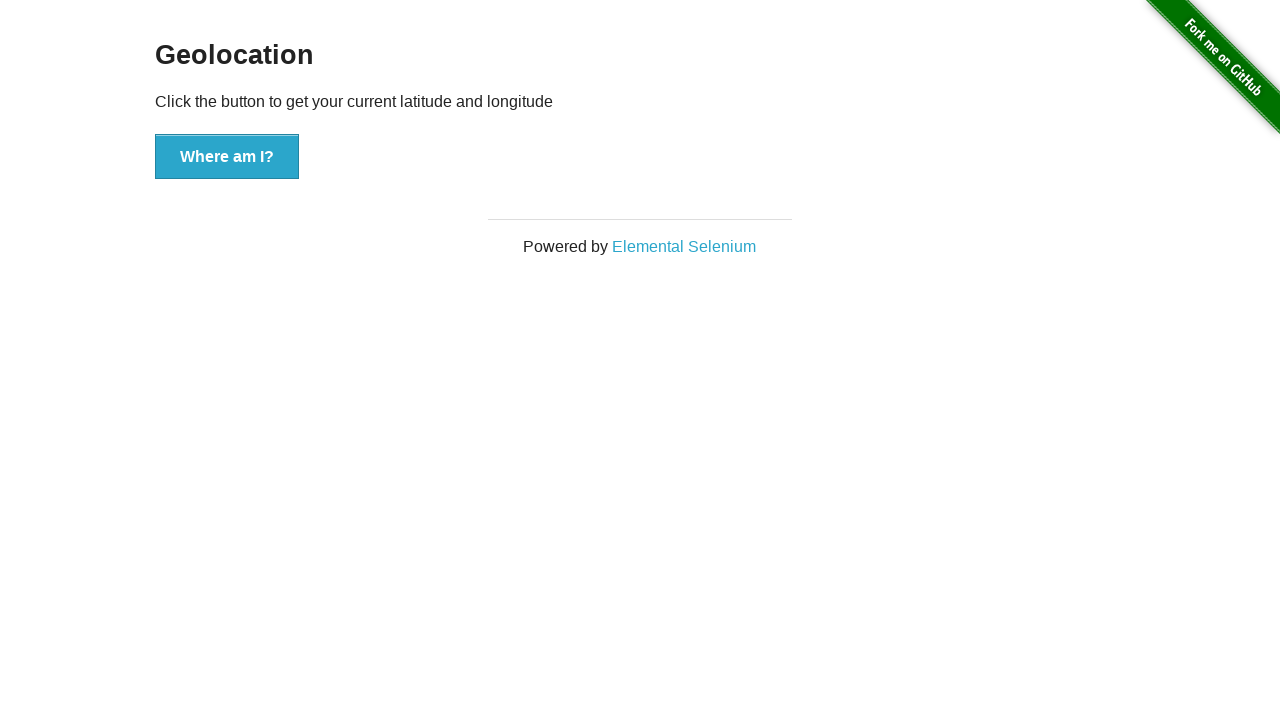

Clicked 'Where am I?' button at (227, 157) on button:text('Where am I?')
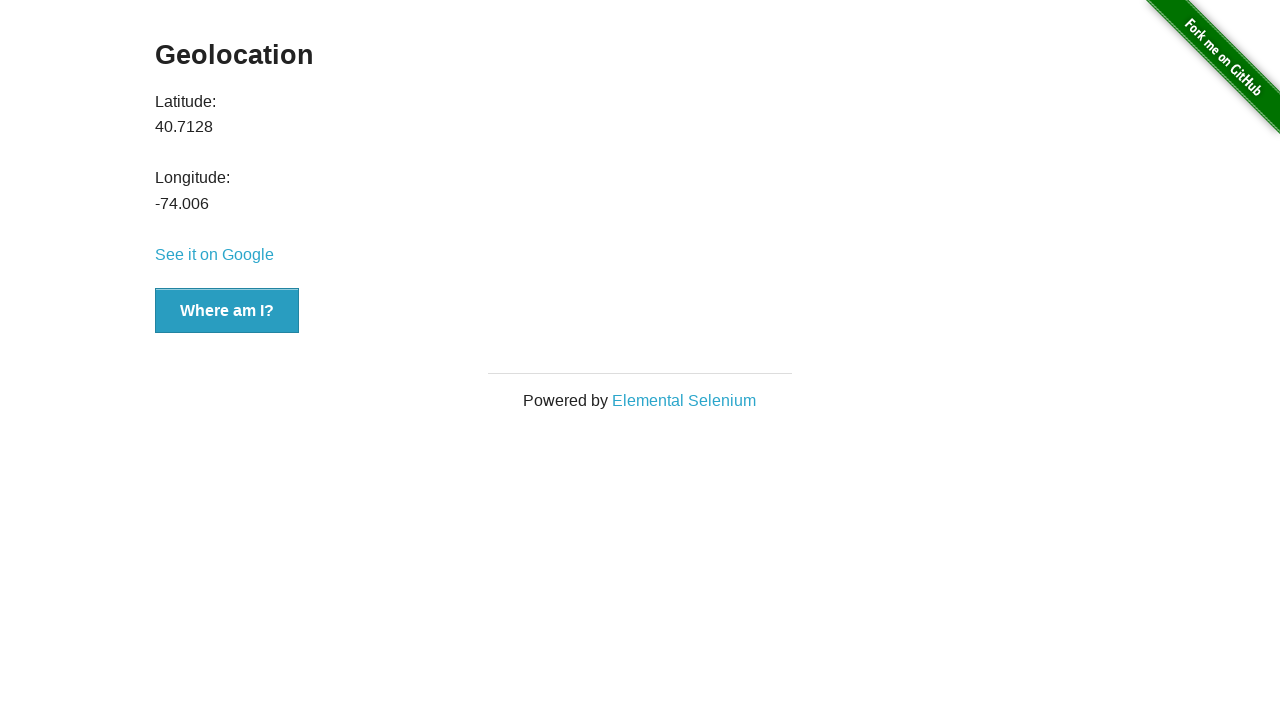

Latitude value displayed on page
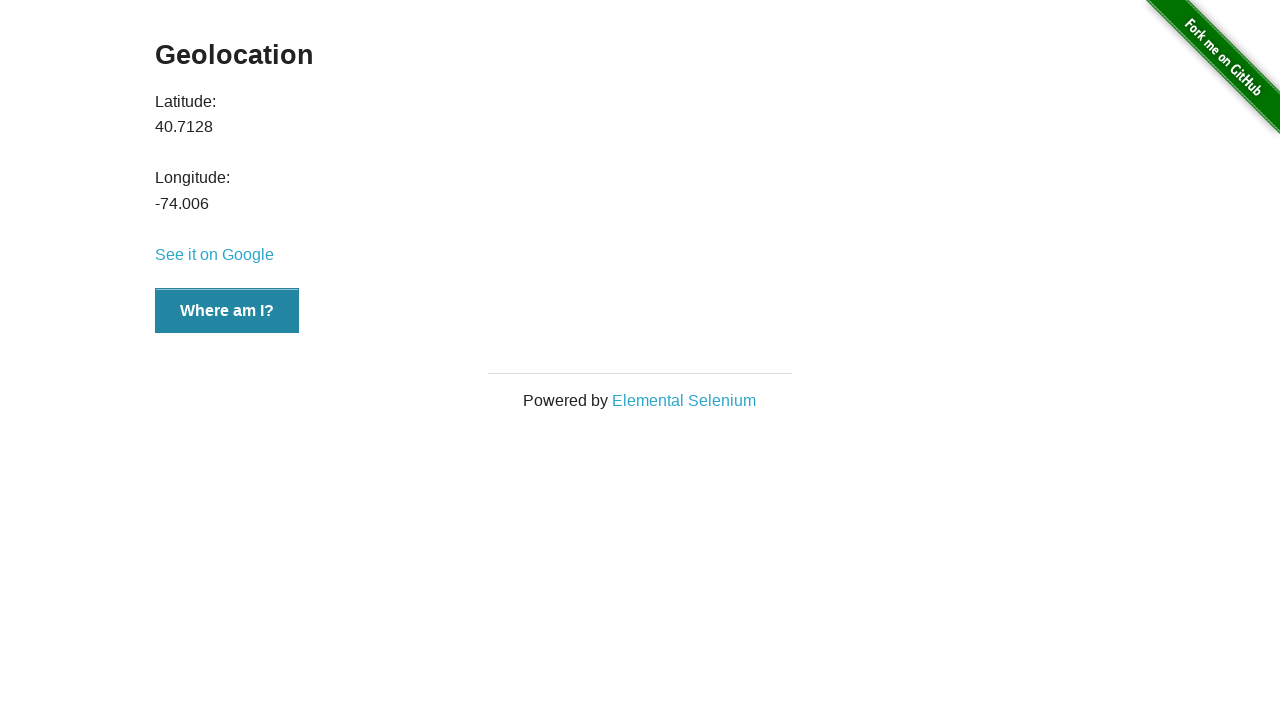

Longitude value displayed on page - geolocation feature verified
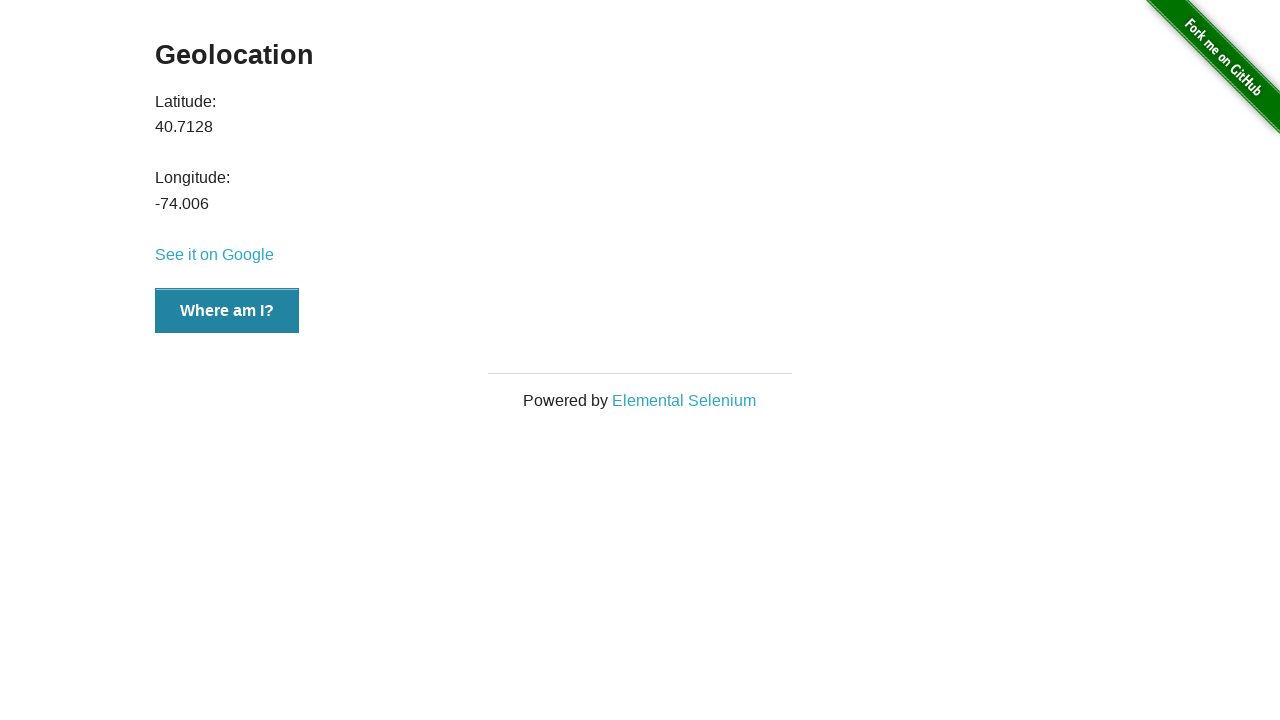

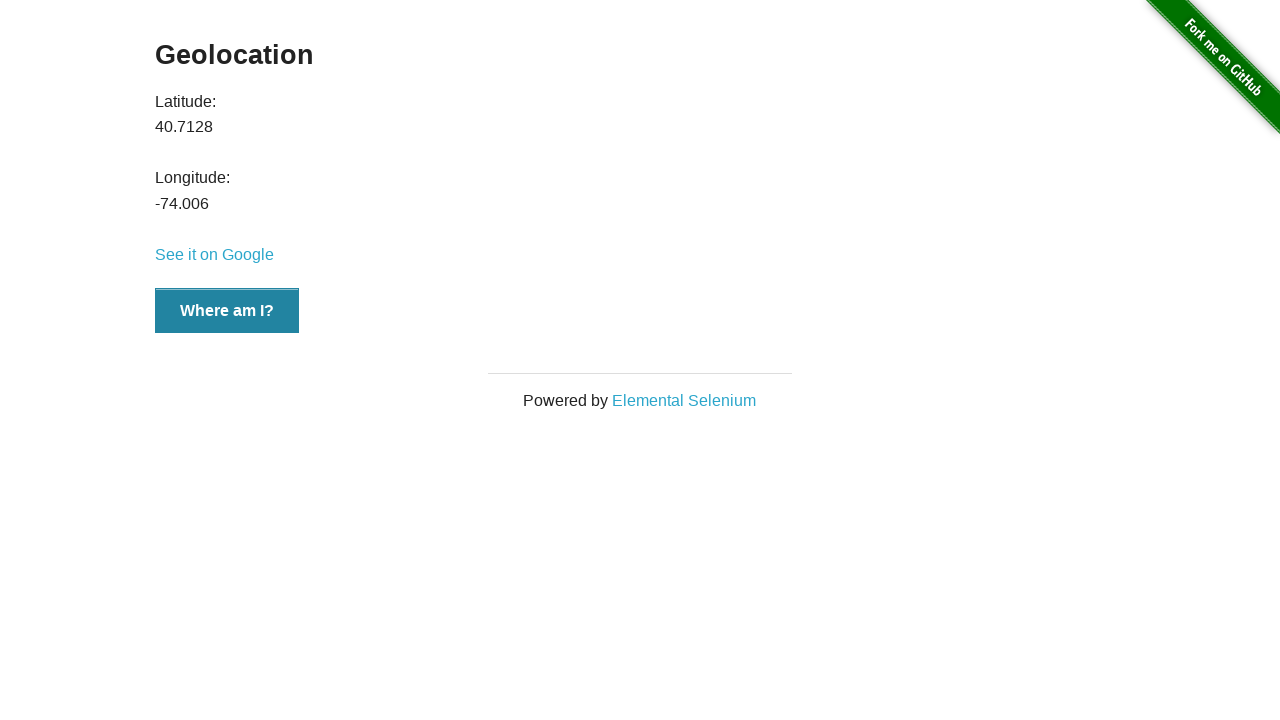